Tests dynamic content loading by clicking a start button and waiting for hidden text to become visible

Starting URL: http://the-internet.herokuapp.com/dynamic_loading/1

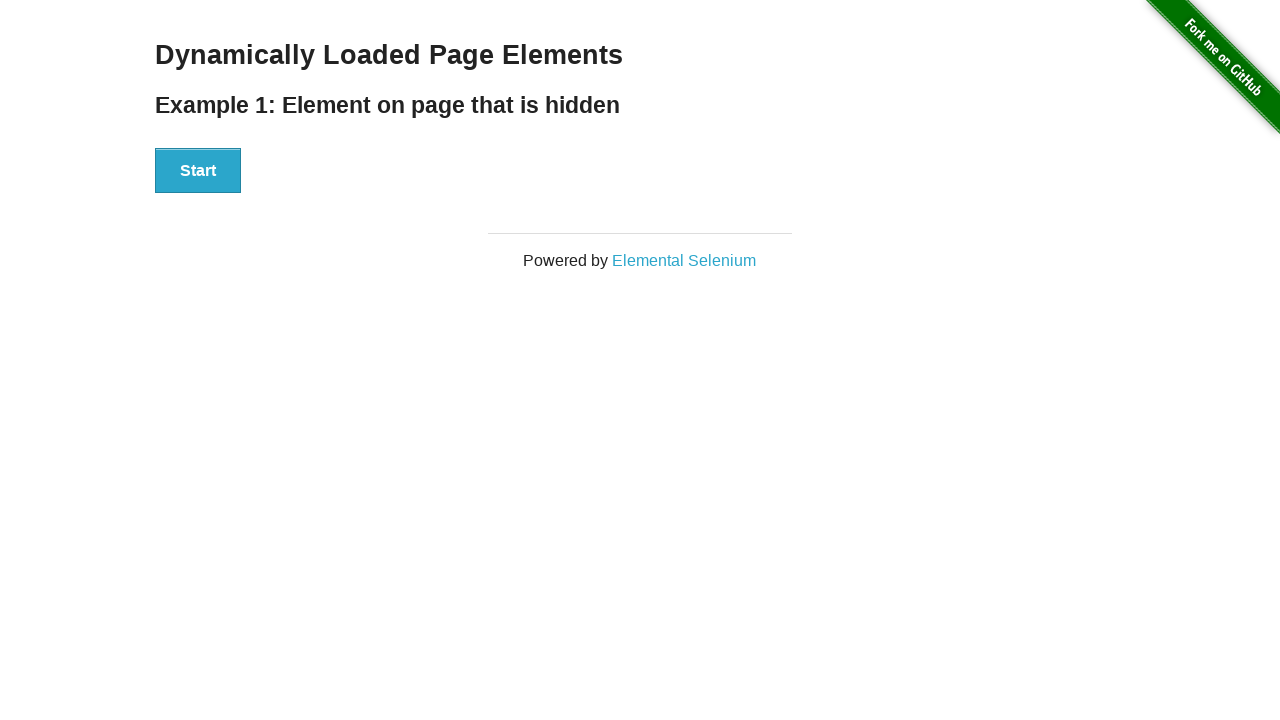

Clicked the start button to trigger dynamic content loading at (198, 171) on #start > button
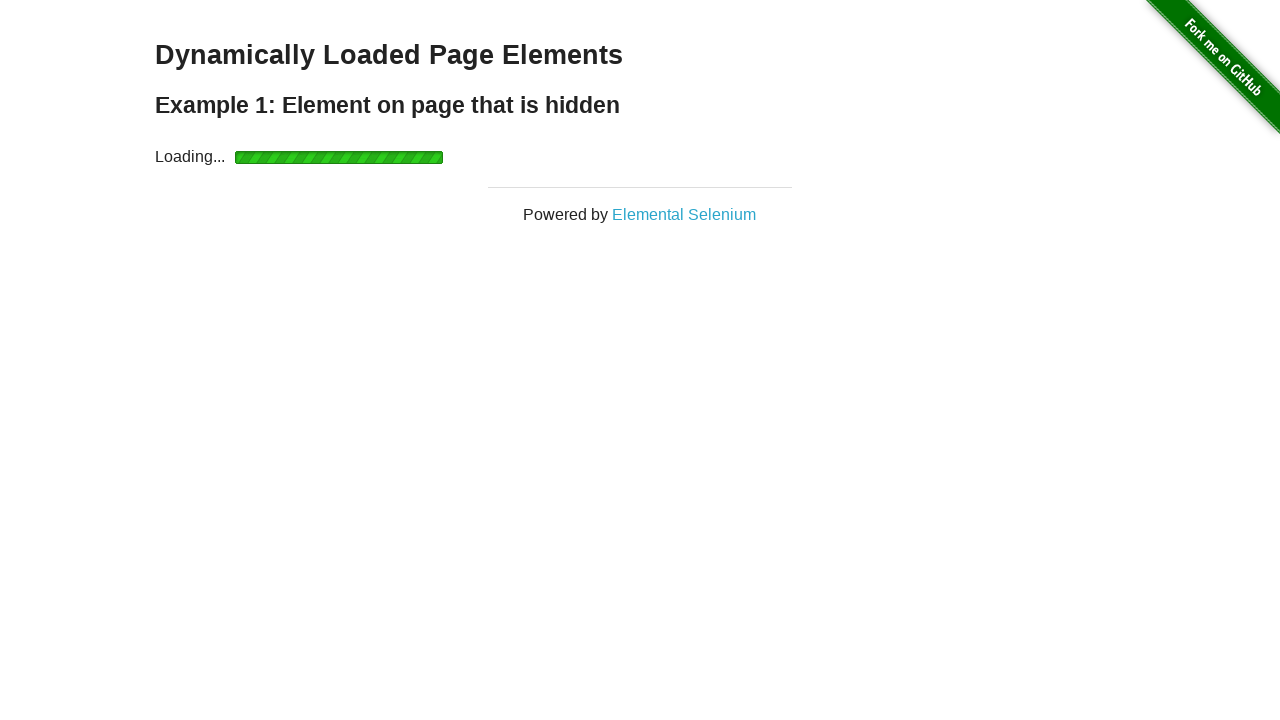

Hidden text element became visible after dynamic loading completed
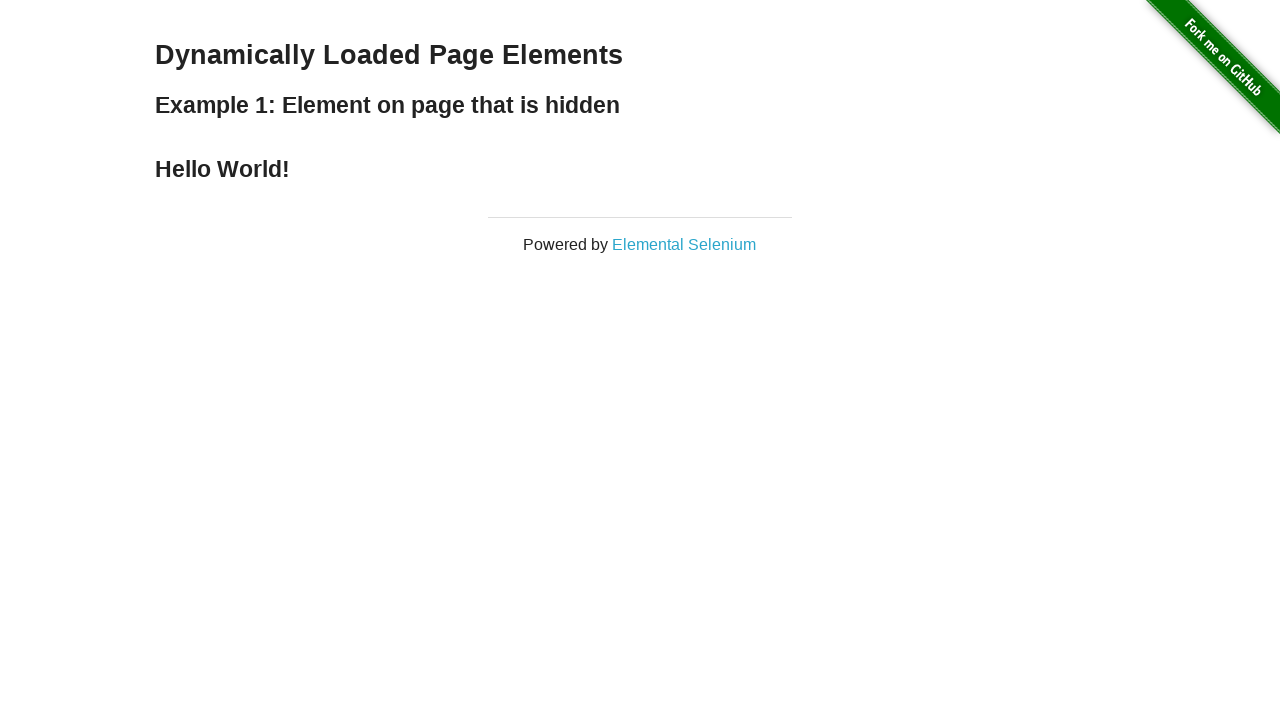

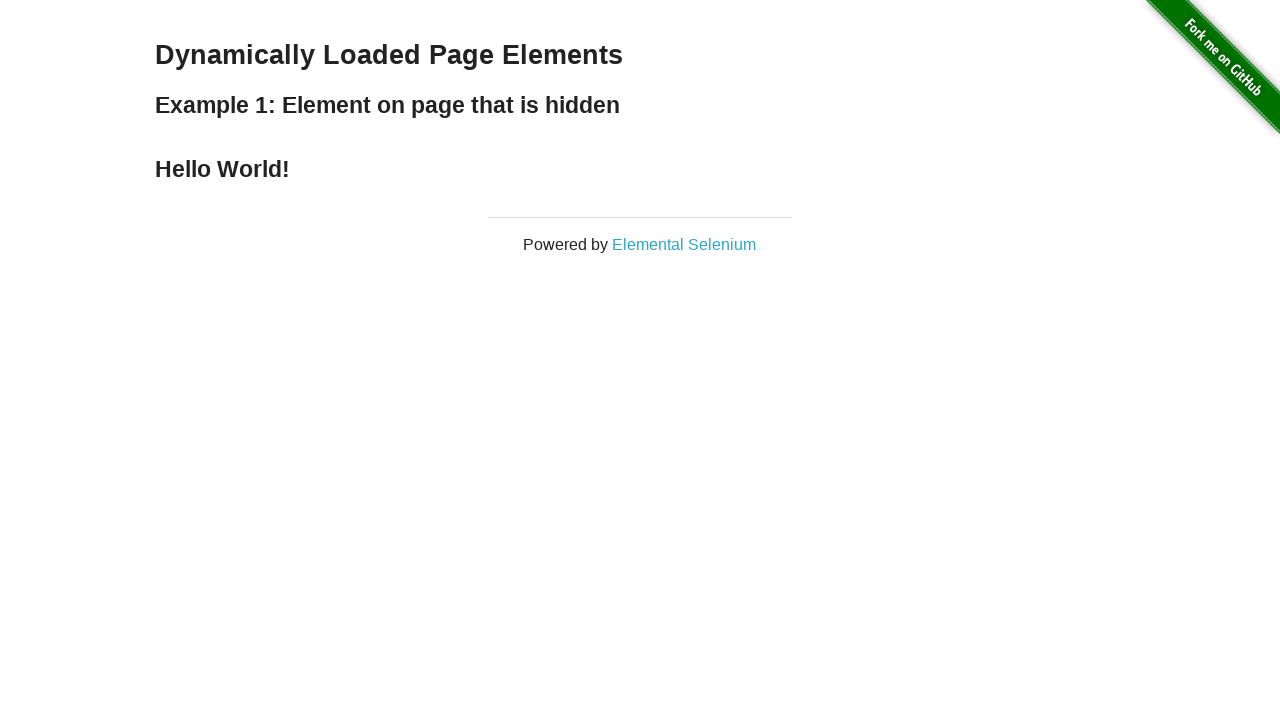